Tests various mouse interactions including double-click, right-click, regular click on buttons, then navigates to another page to test drag-and-drop and element movement functionality

Starting URL: https://demoqa.com/buttons

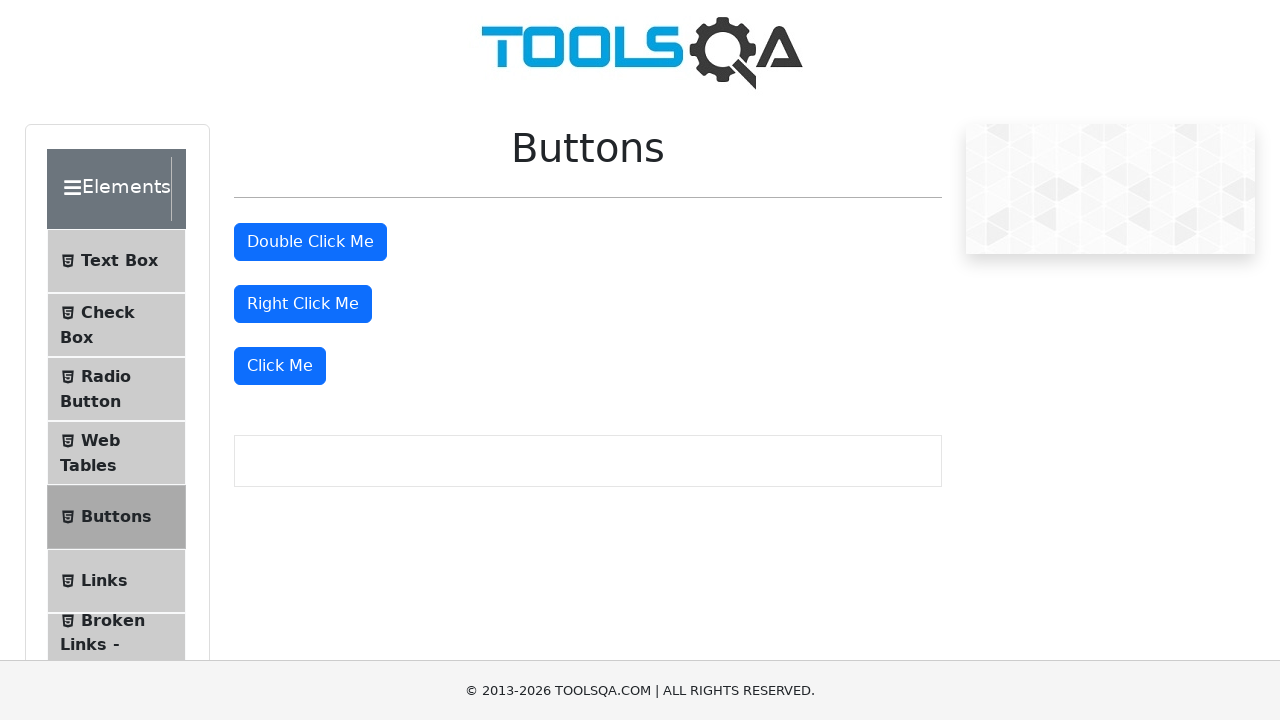

Double-clicked the double-click button at (310, 242) on #doubleClickBtn
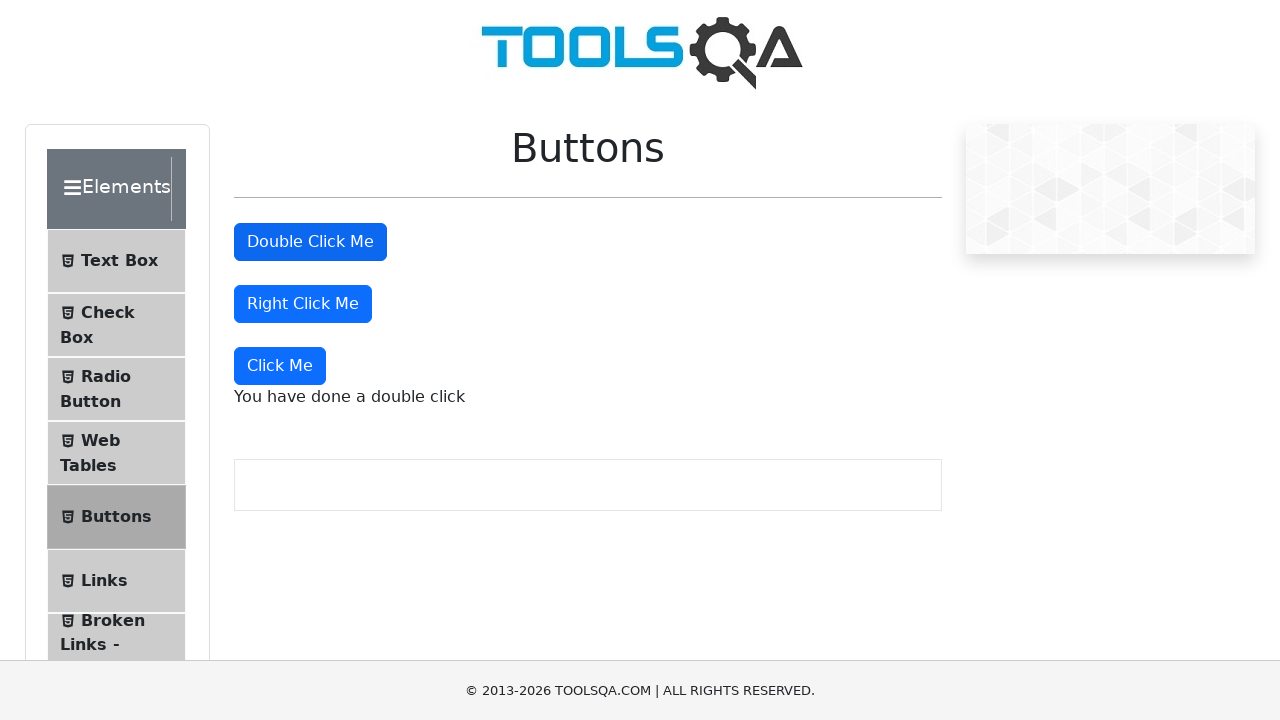

Right-clicked the right-click button at (303, 304) on #rightClickBtn
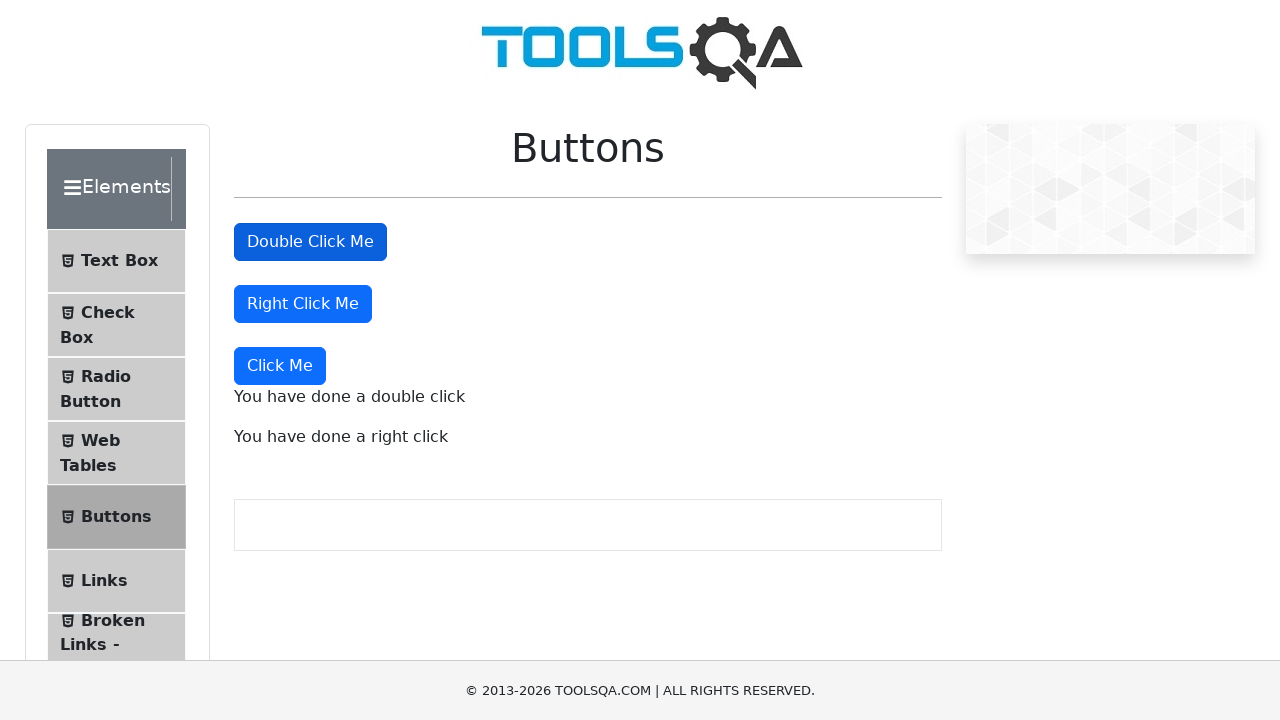

Clicked the 'Click Me' button at (280, 366) on xpath=//button[text()='Click Me']
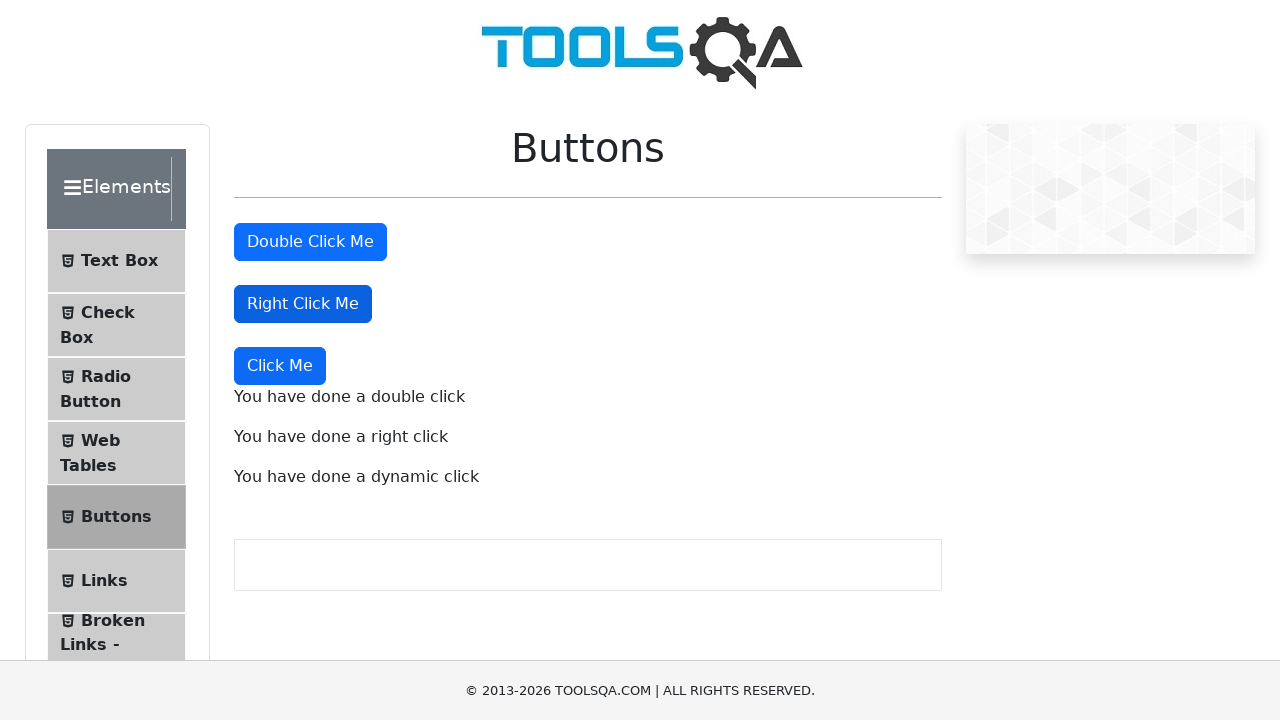

Navigated to drag and drop page
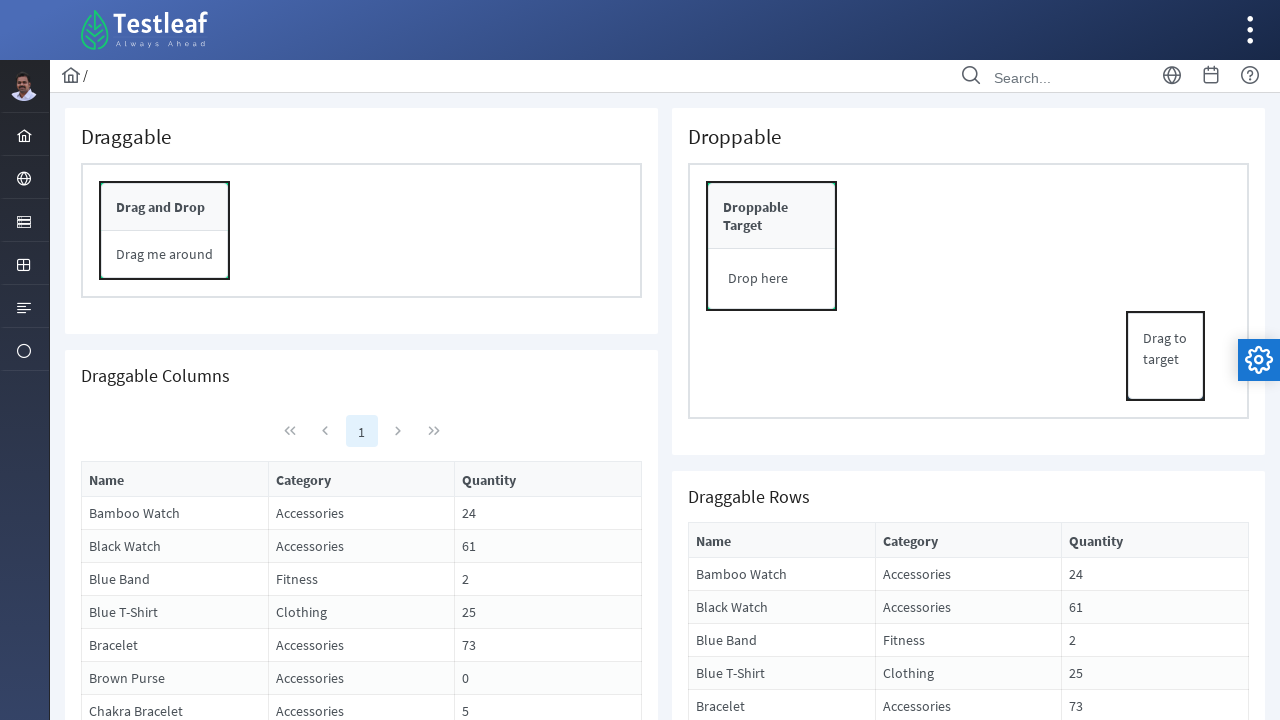

Dragged 'Drag to target' element to 'Droppable Target' at (756, 207)
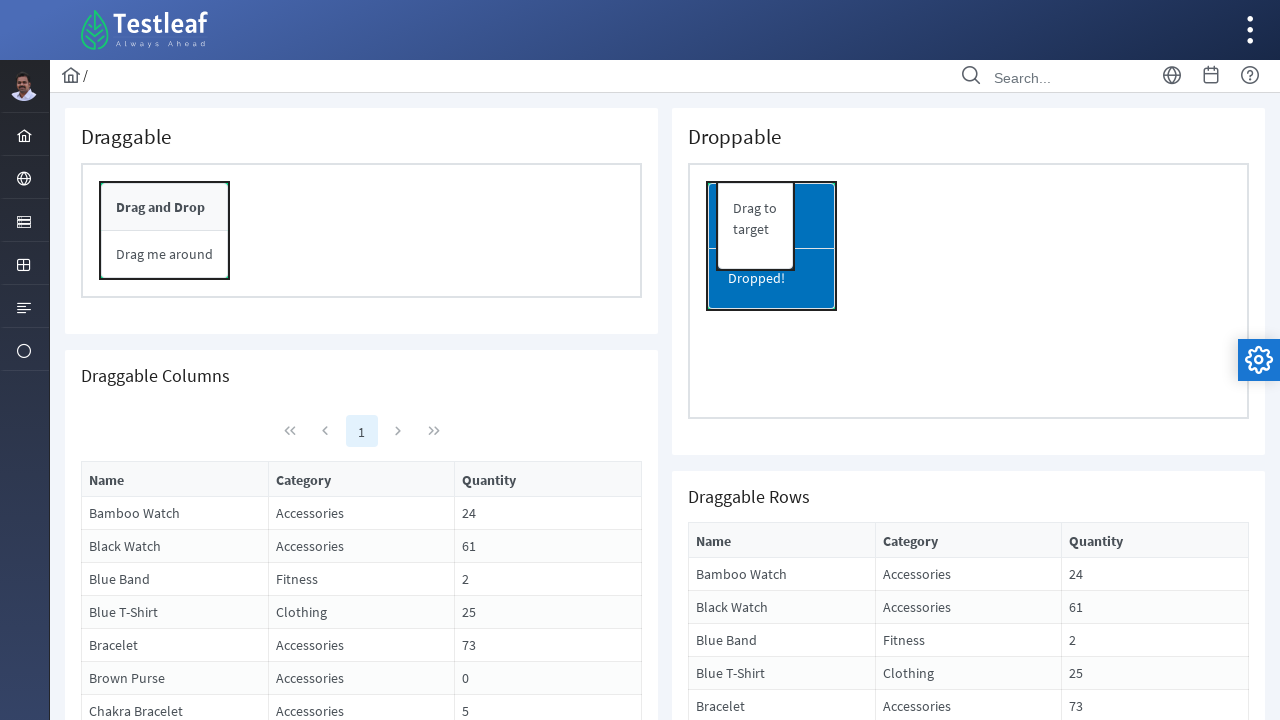

Moved mouse to the center of 'Drag me around' element at (164, 254)
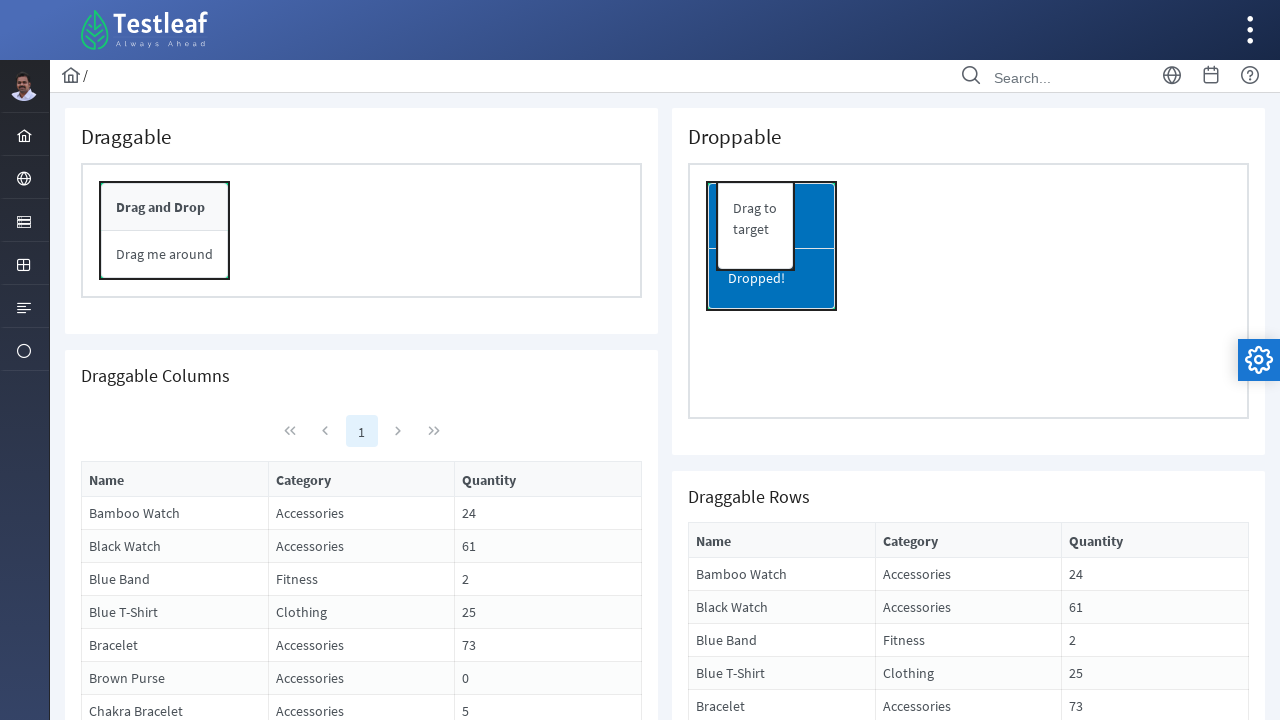

Pressed mouse button down on 'Drag me around' element at (164, 254)
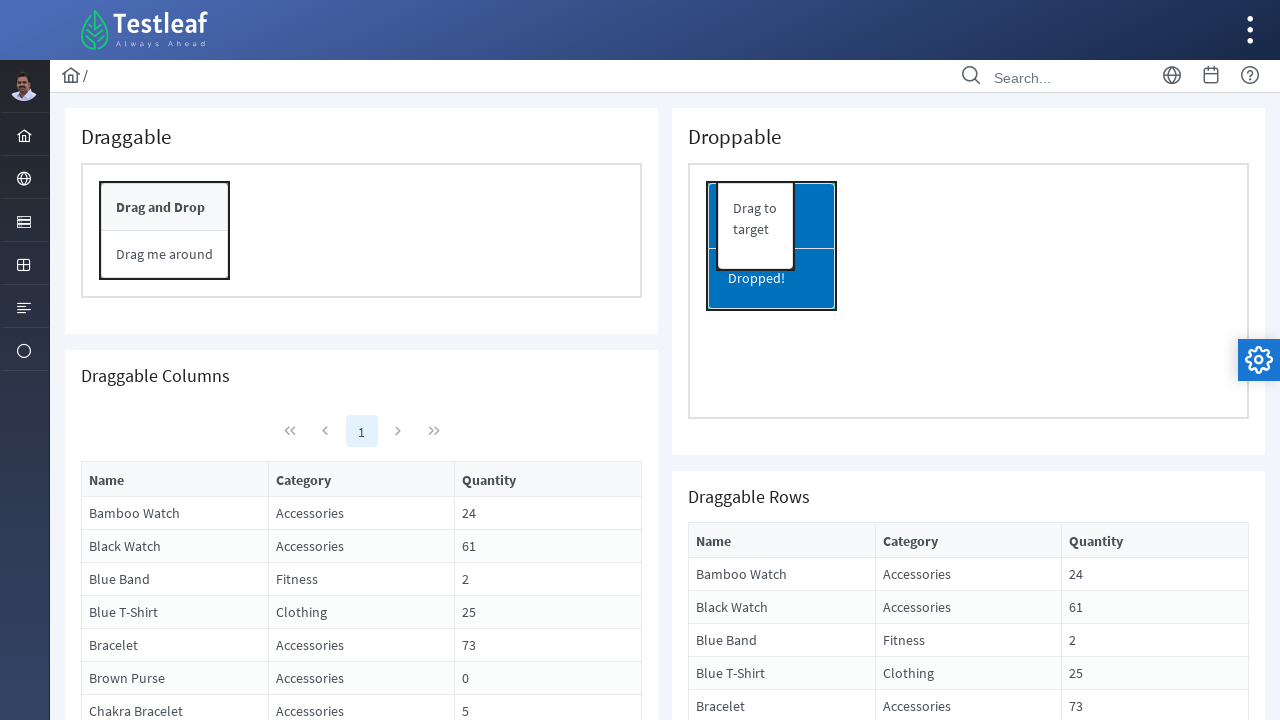

Moved element 300 pixels to the right at (416, 245)
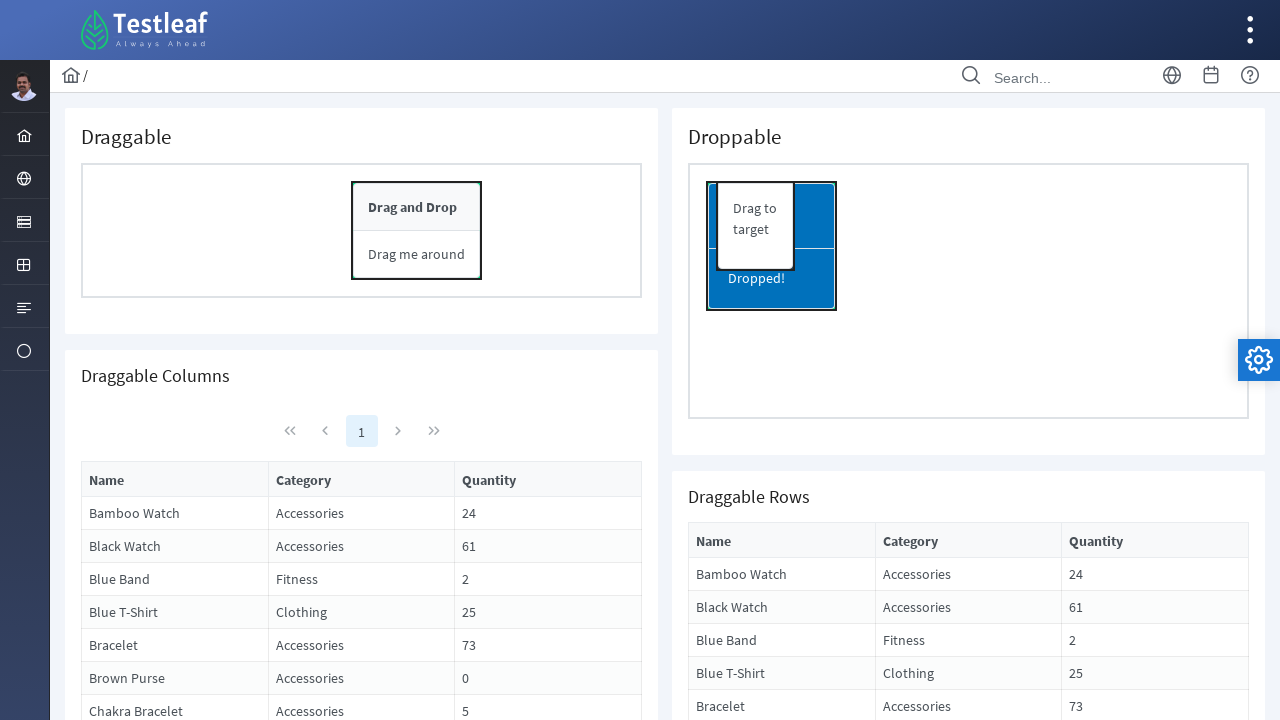

Released mouse button after moving element at (416, 245)
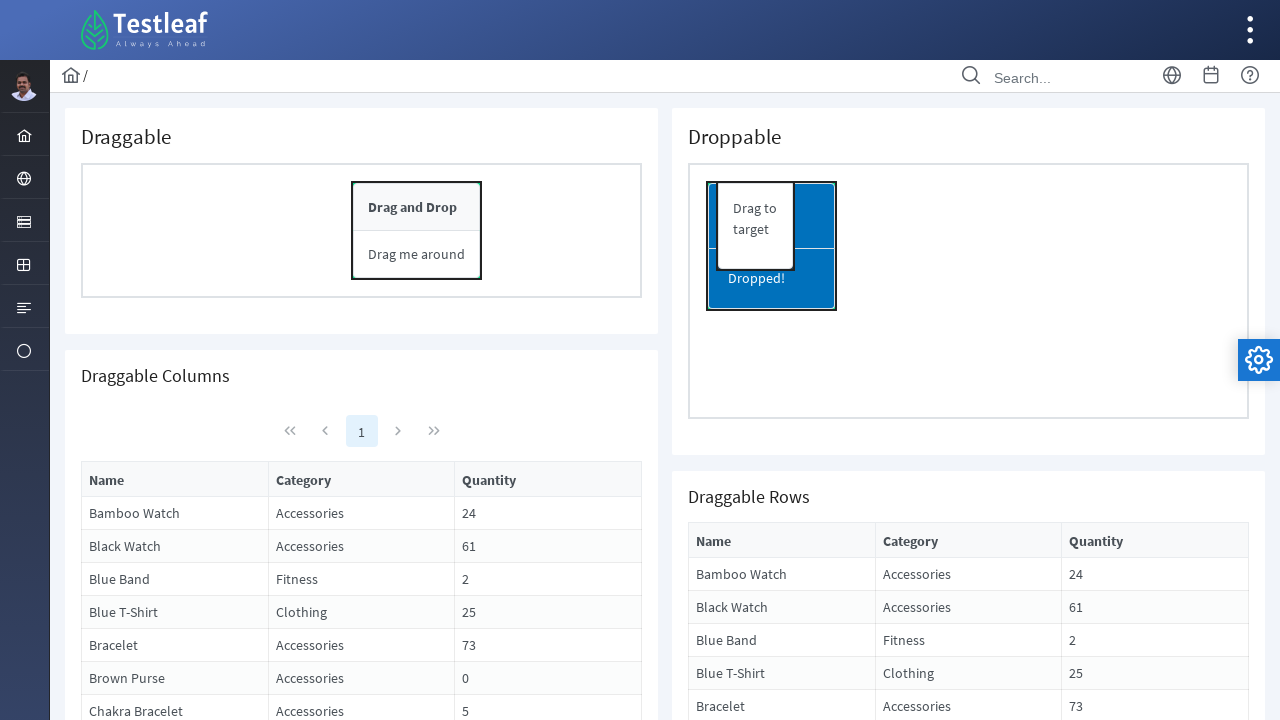

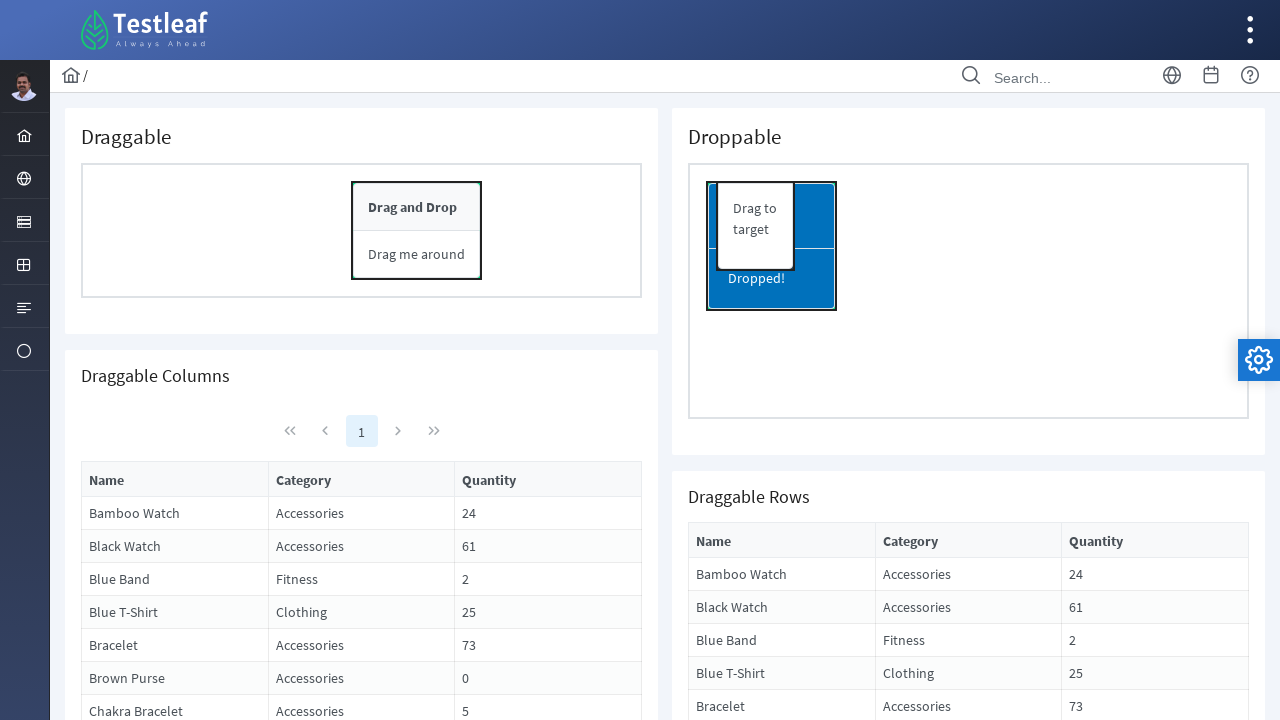